Navigates to Sina Finance forex page and retrieves the current USD/CNH exchange rate from a specific element

Starting URL: https://finance.sina.com.cn/money/forex/hq/USDCNH.shtml

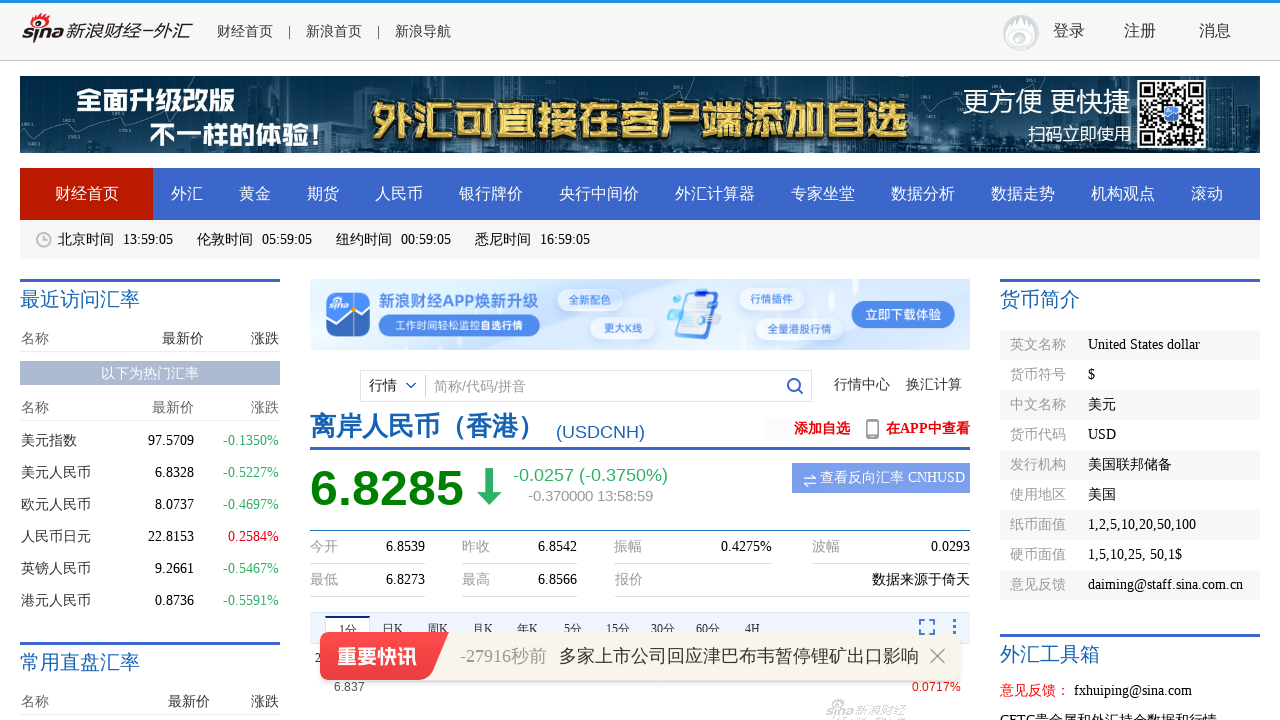

Waited for USD/CNH exchange rate quote element to load
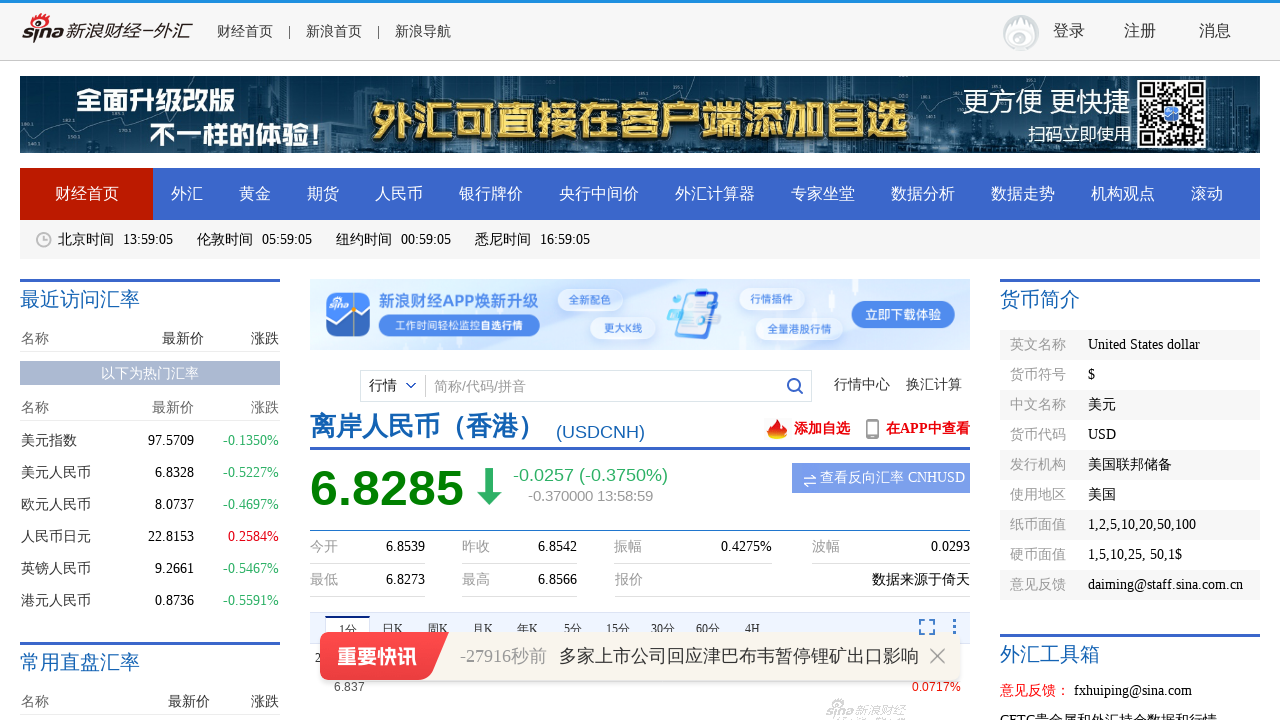

Located the exchange rate element
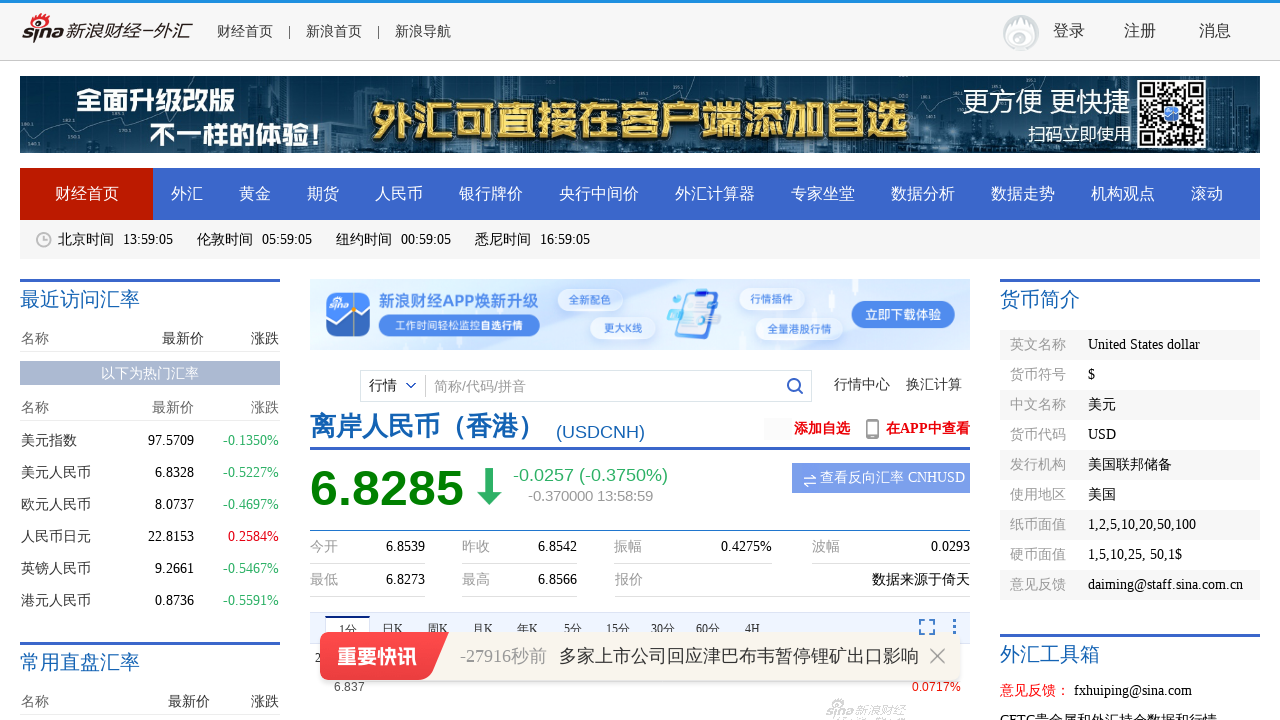

Retrieved current USD/CNH exchange rate: 6.8285
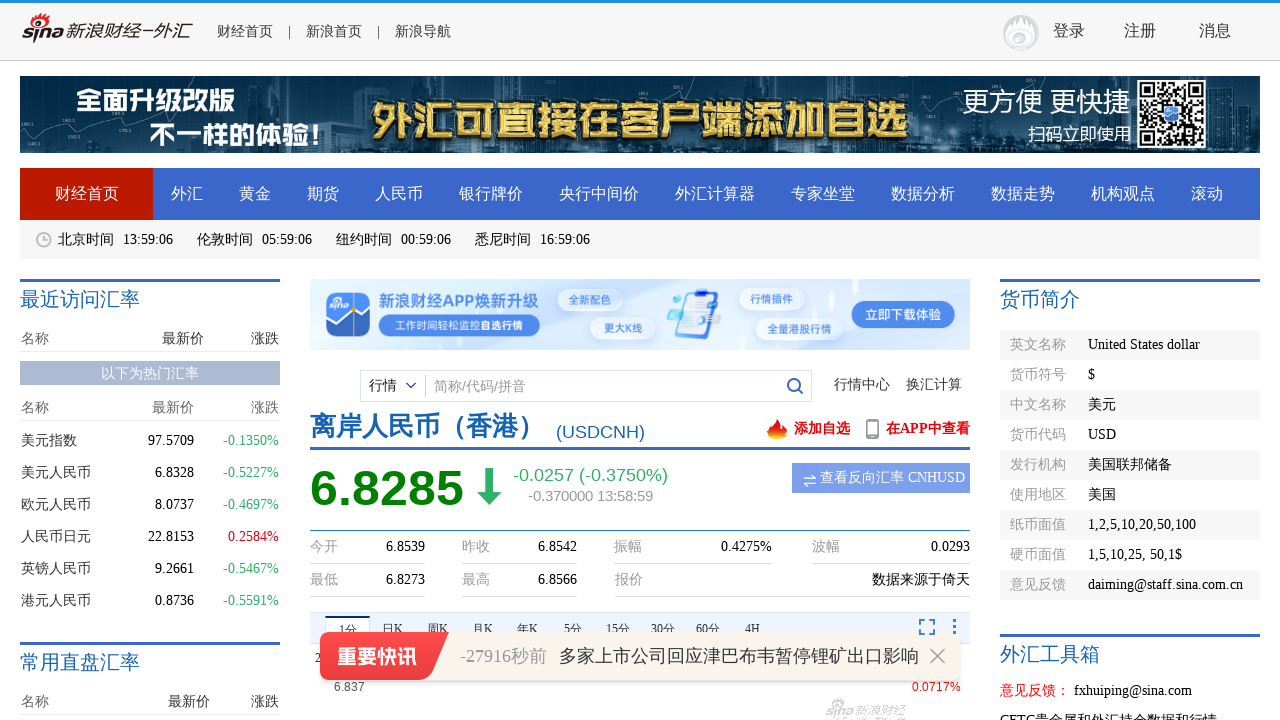

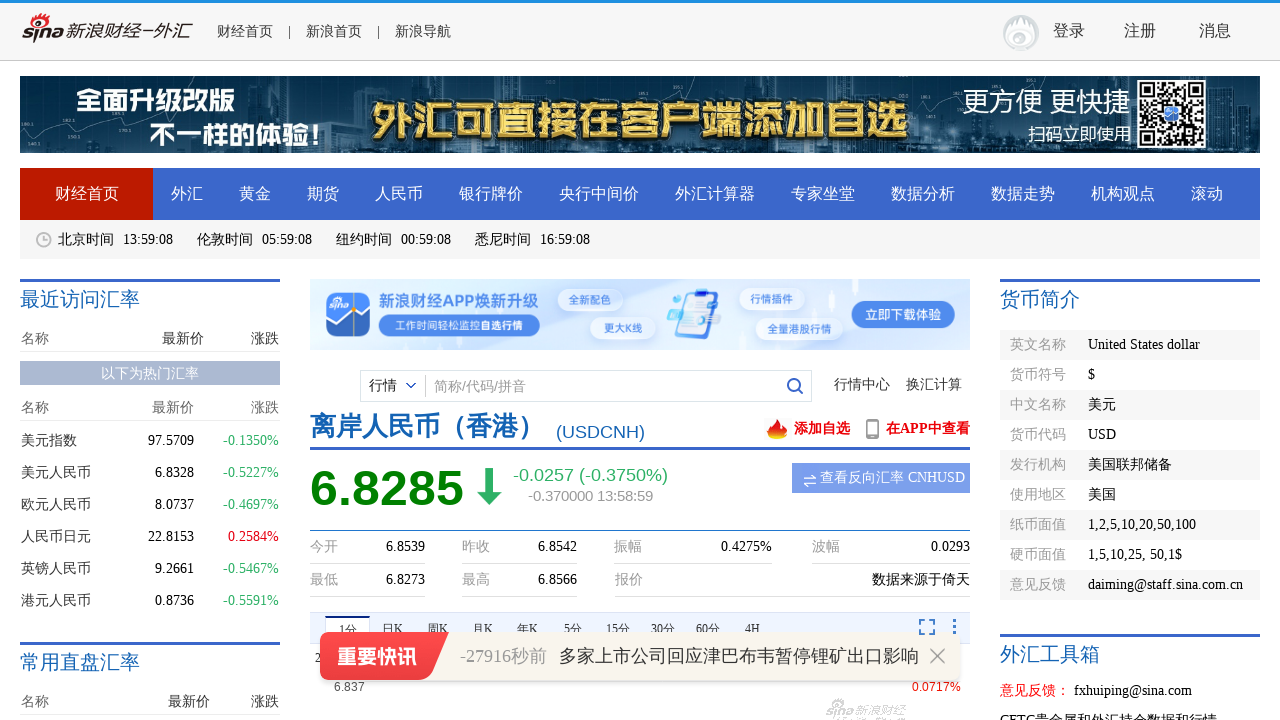